Navigates to the Buttons page through the Elements section and verifies the page loads correctly

Starting URL: https://demoqa.com

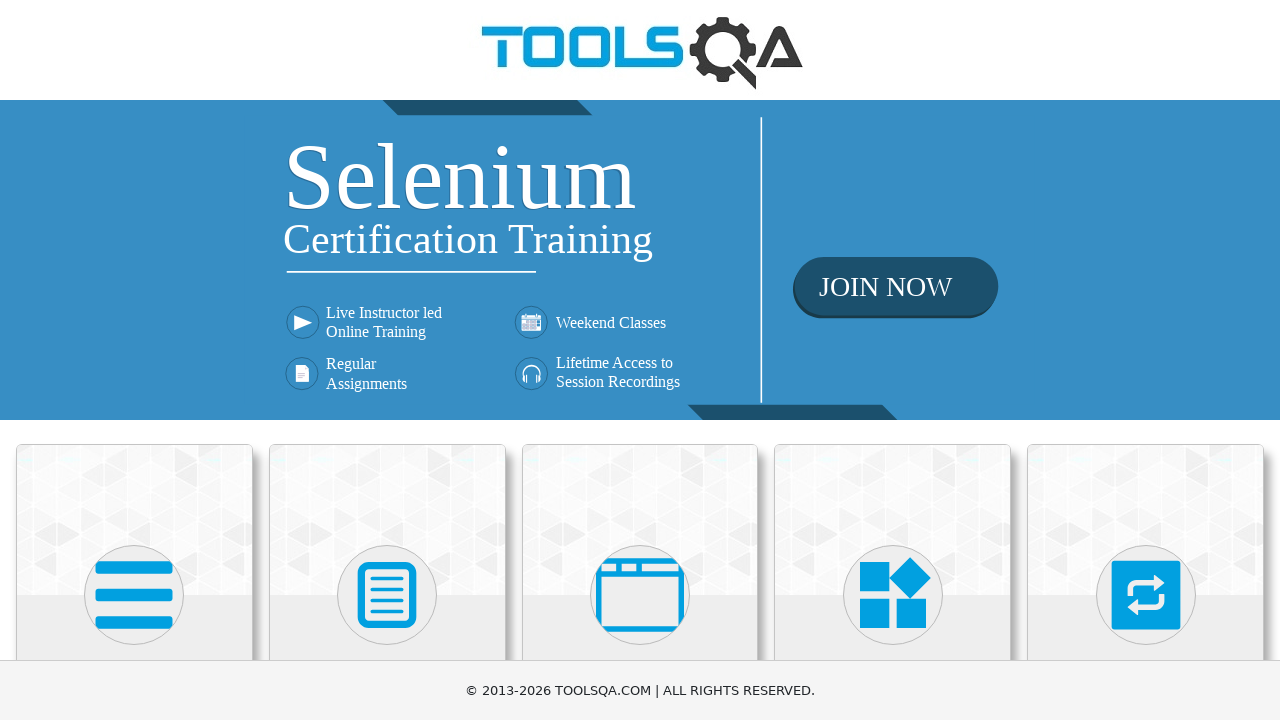

Scrolled to the last card element on the homepage
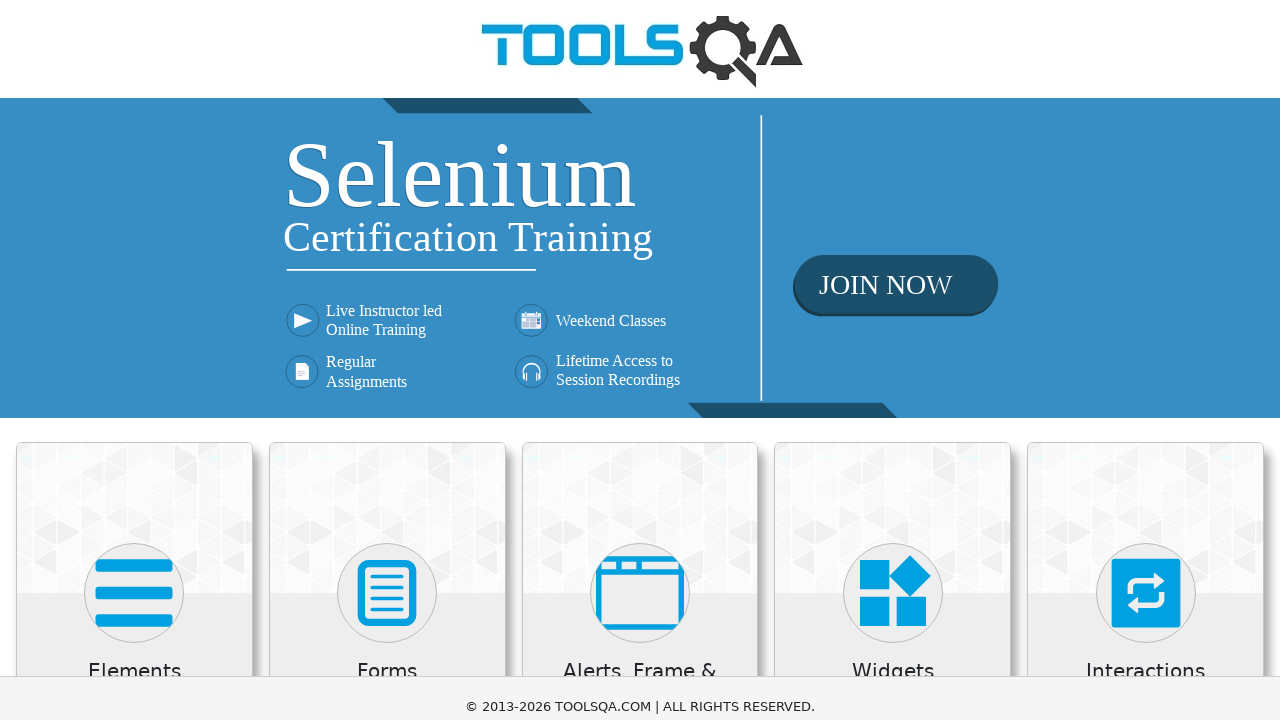

Clicked on Elements card at (134, 200) on .card:has-text('Elements')
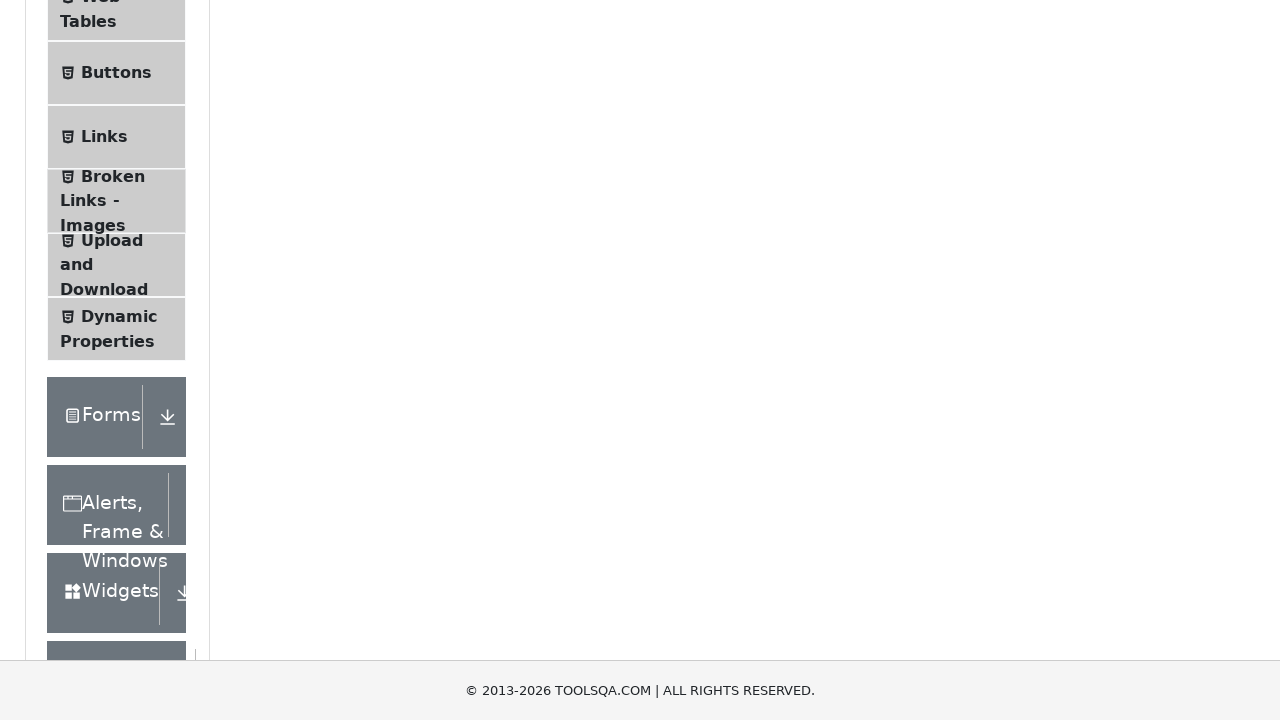

Clicked on Buttons in the sidebar at (116, 73) on text=Buttons
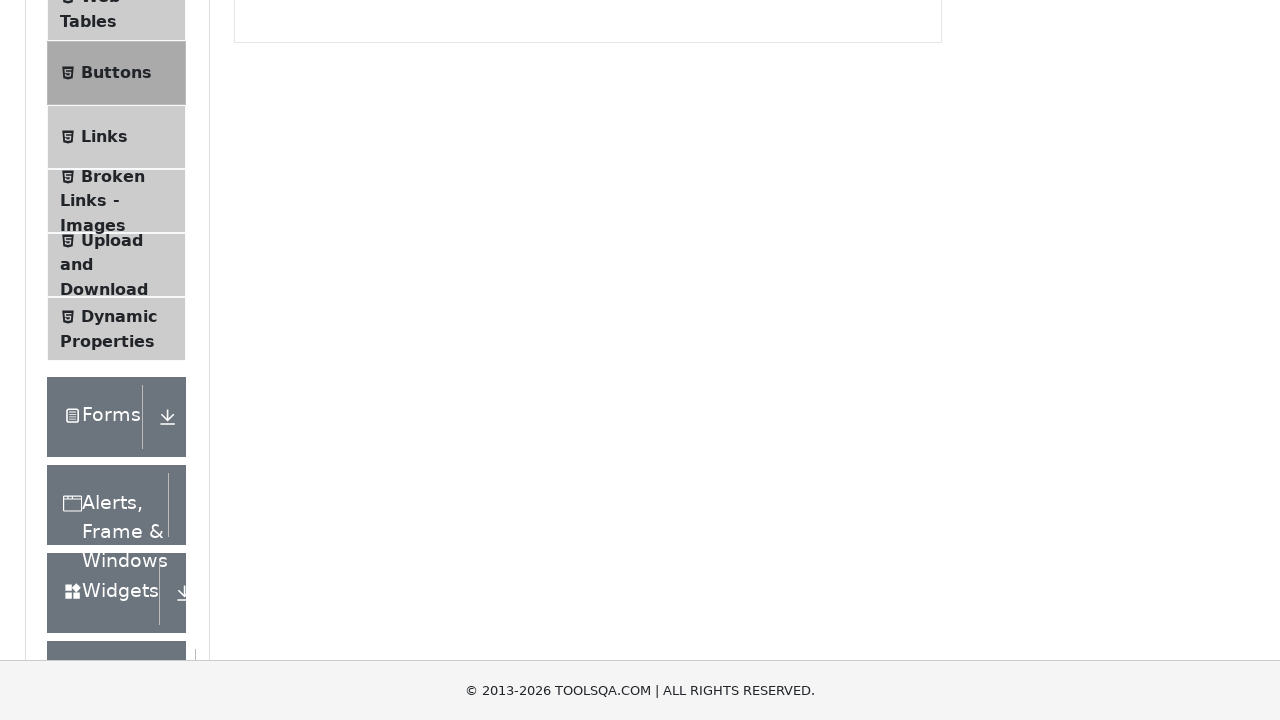

Verified page URL is https://demoqa.com/buttons
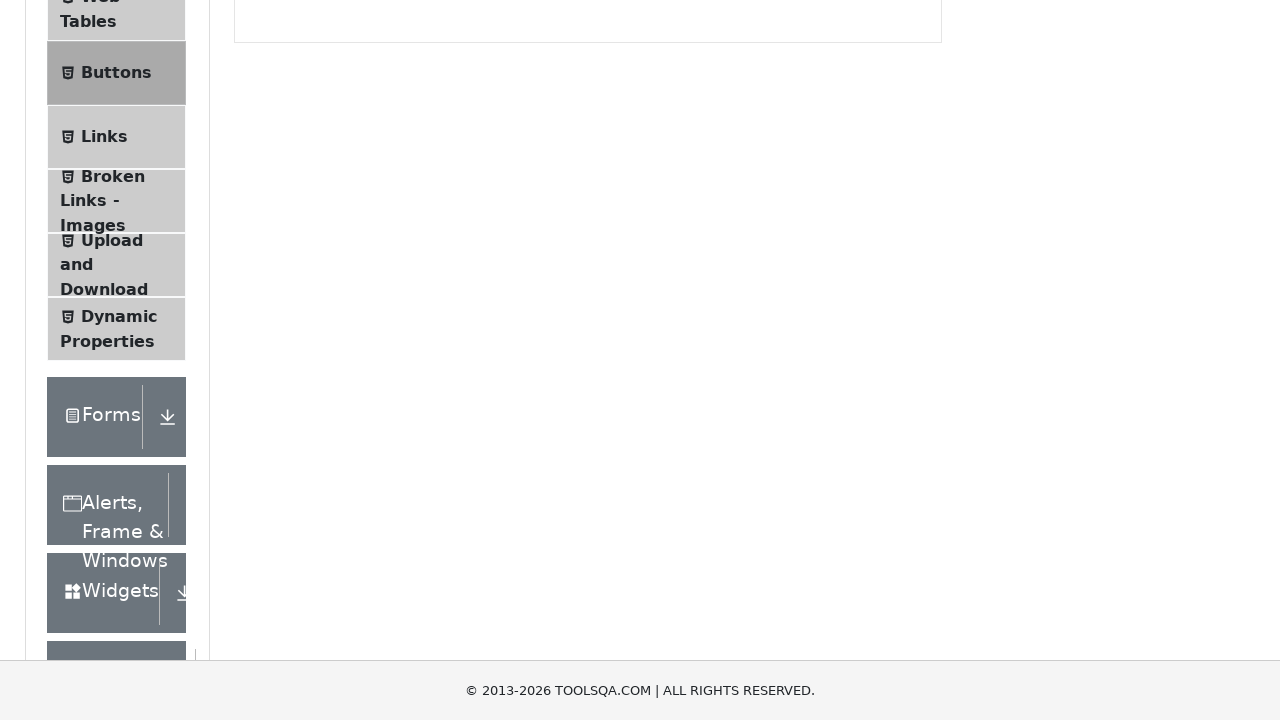

Verified page heading is 'Buttons'
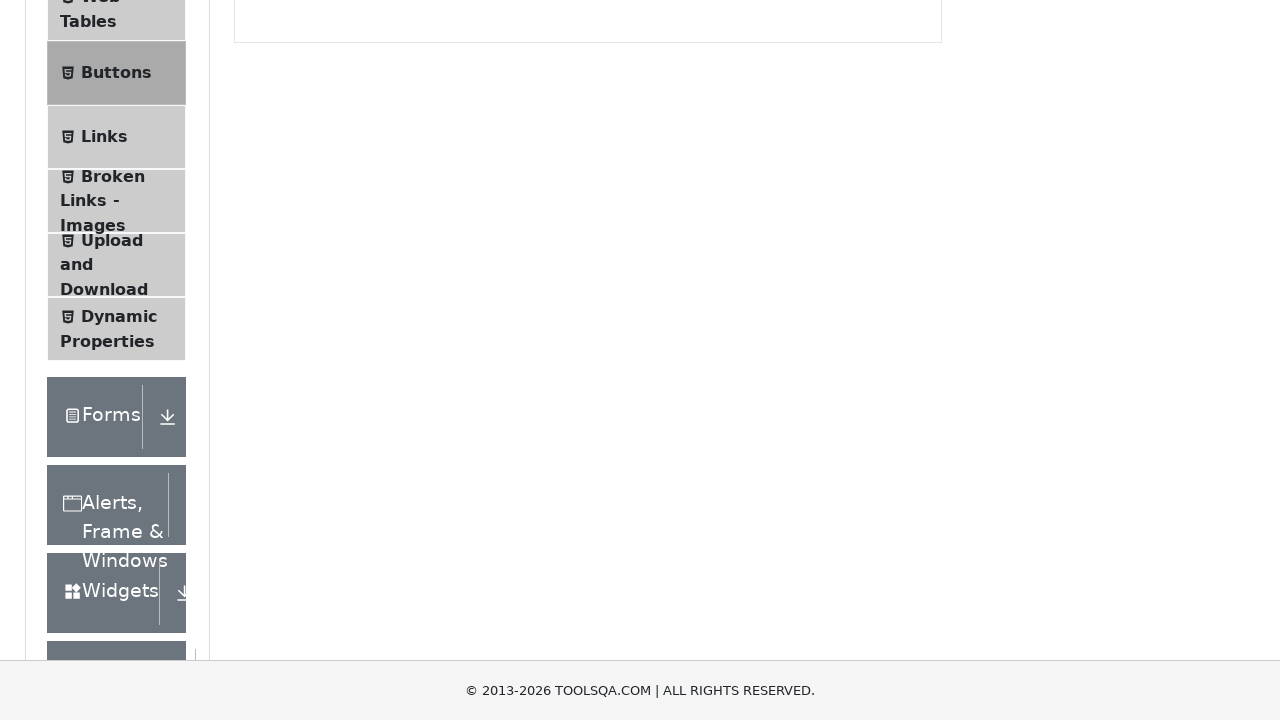

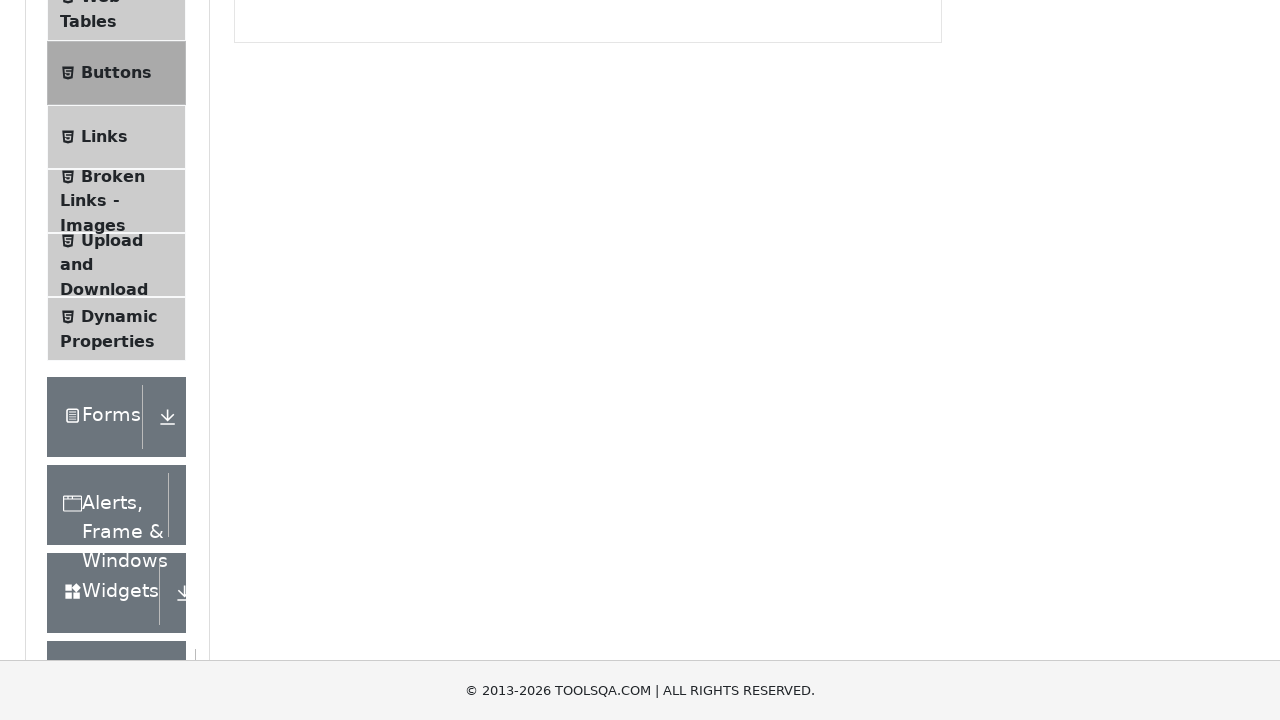